Tests WebElement methods by filling an input field with text, reading attributes, and then clearing it

Starting URL: http://sahitest.com/demo/linkTest.htm

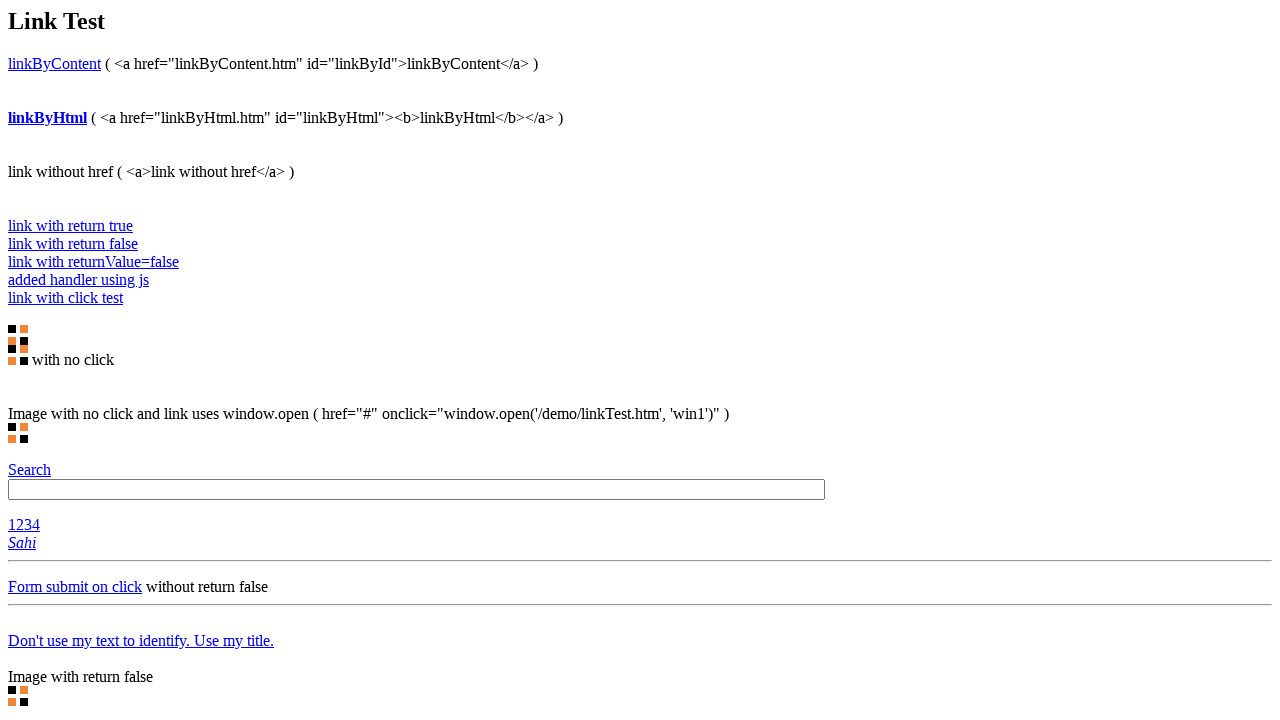

Filled input field #t1 with 'hello world' on #t1
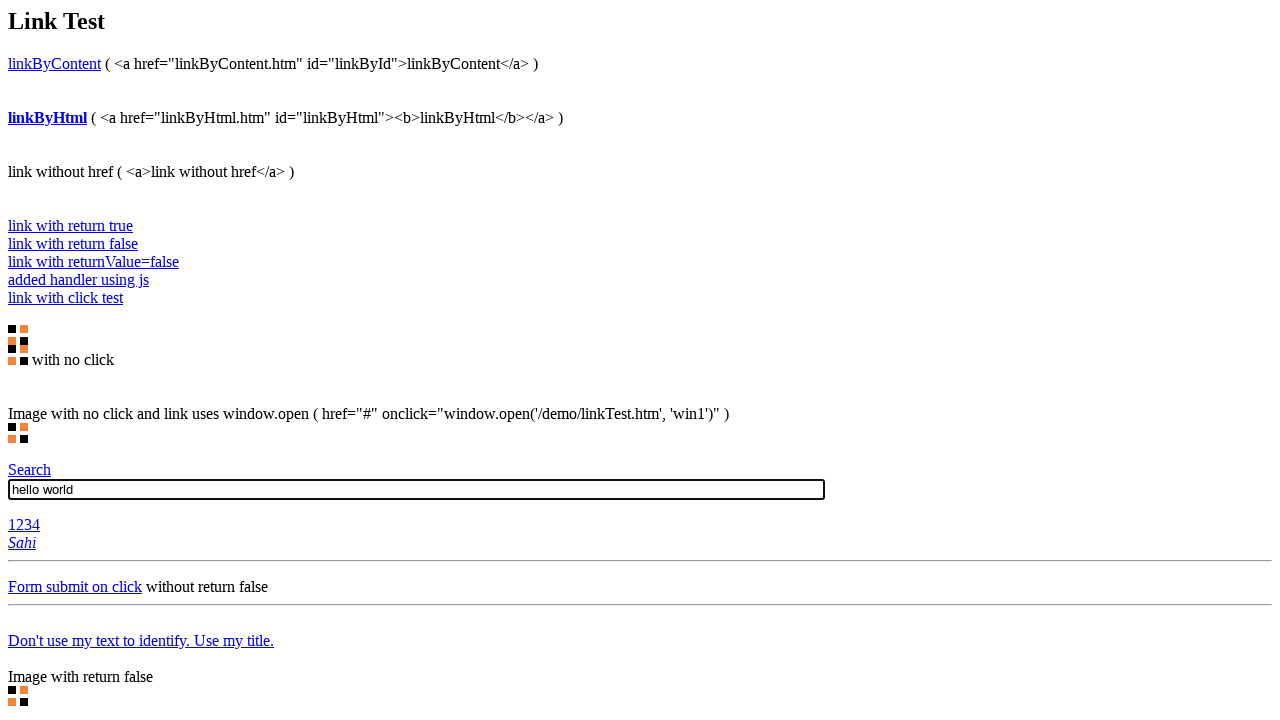

Waited 2 seconds to see the result
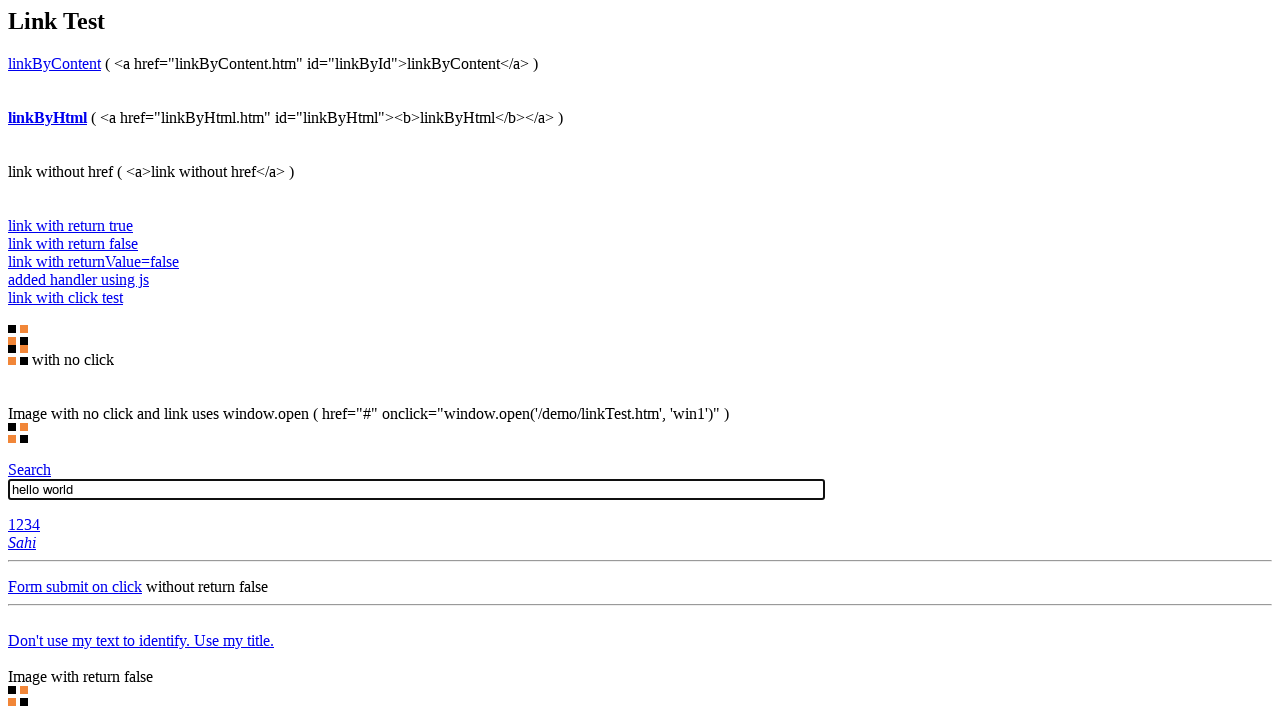

Located input element #t1
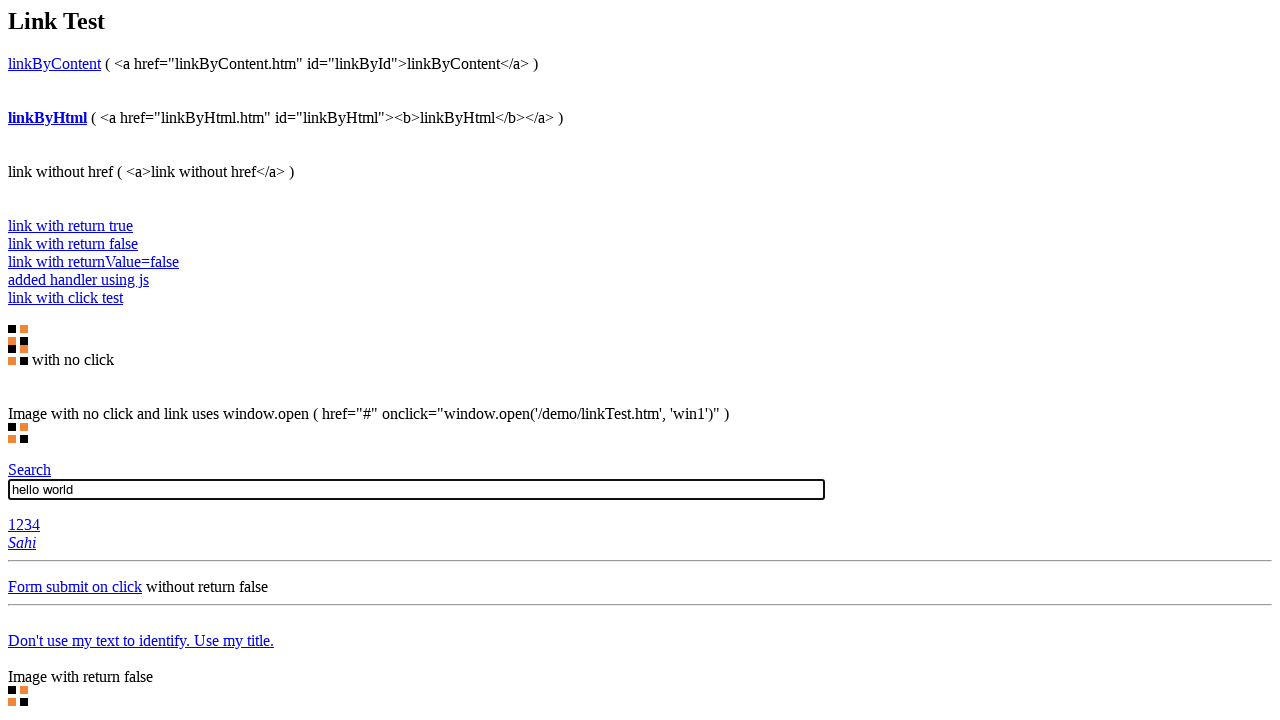

Retrieved type attribute: text
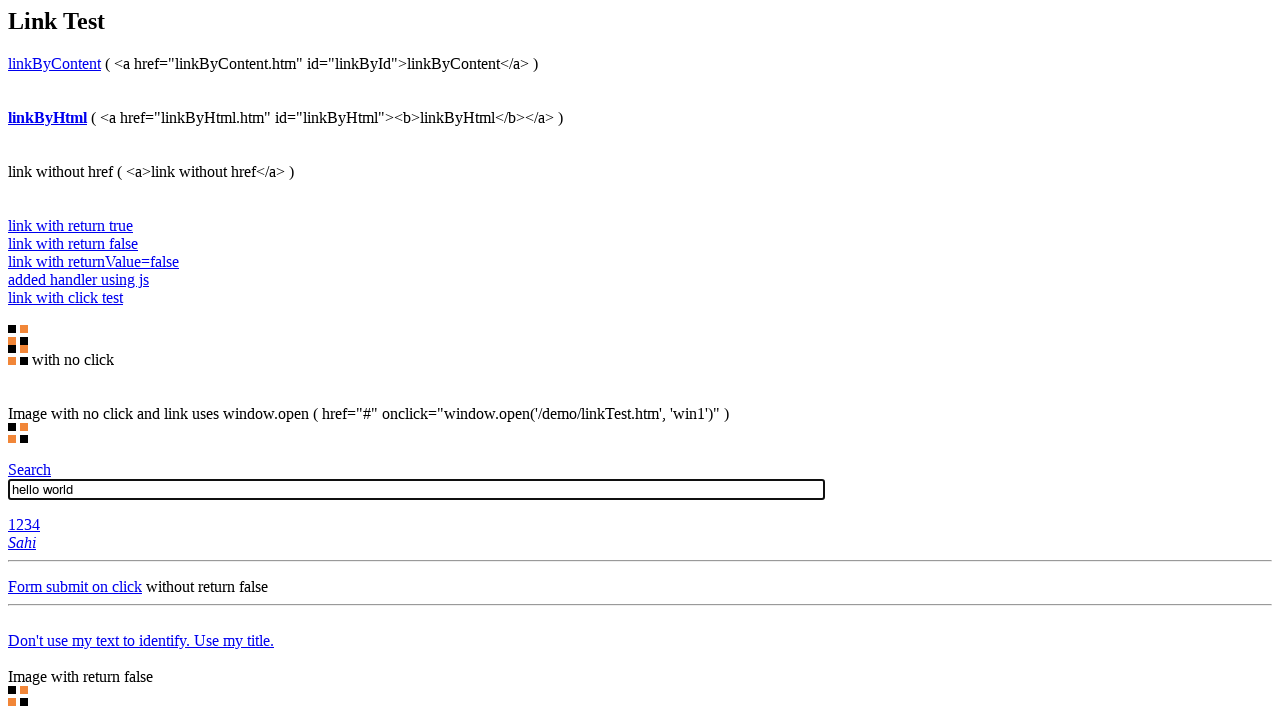

Retrieved name attribute: None
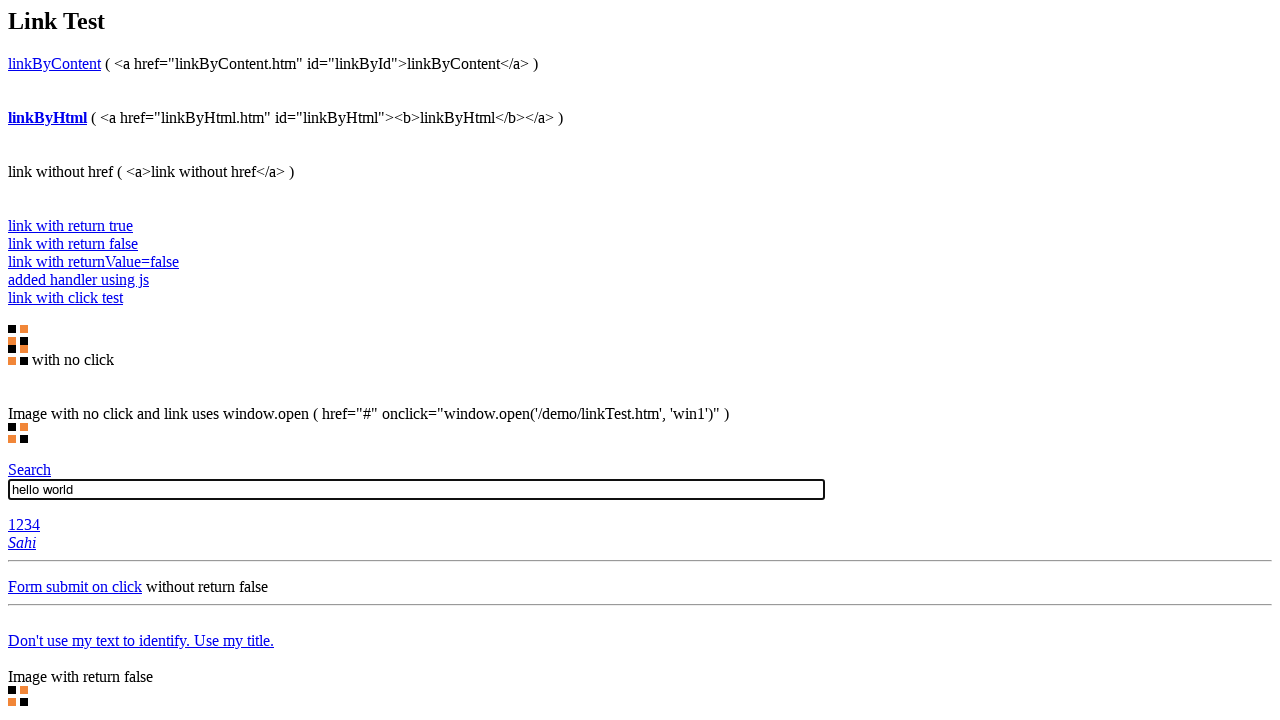

Retrieved input value: hello world
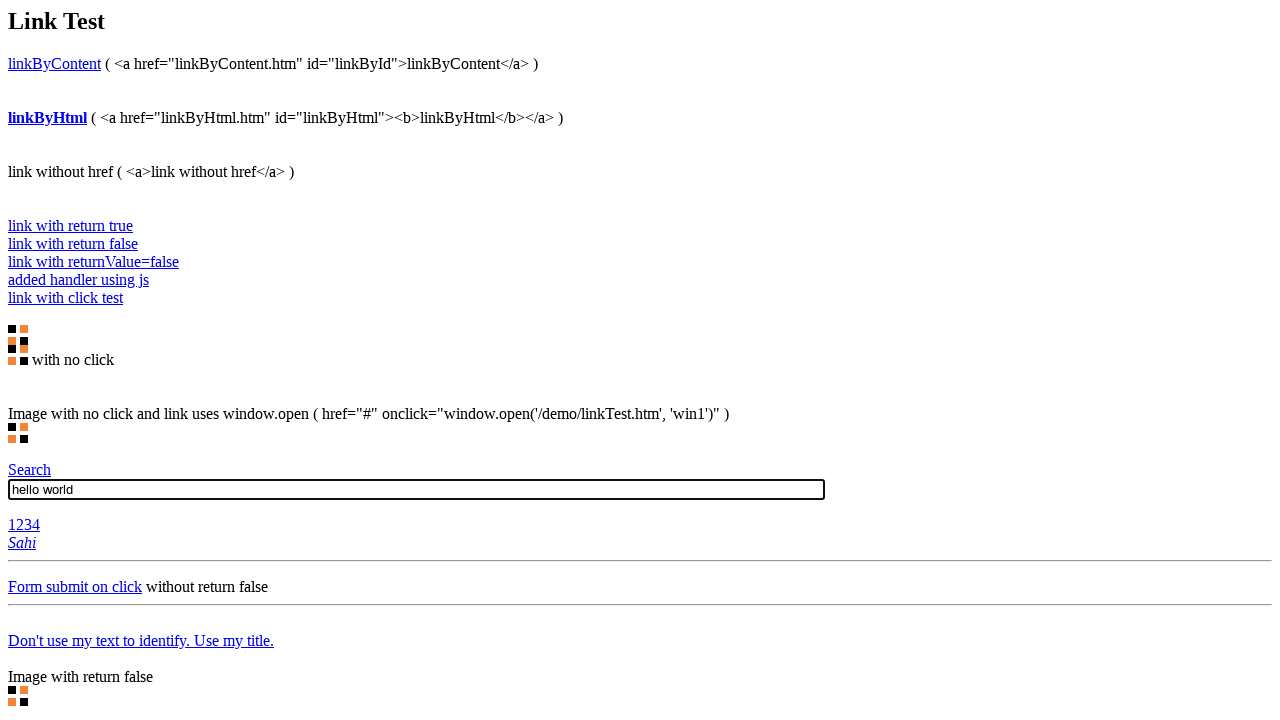

Waited 2 seconds before clearing the field
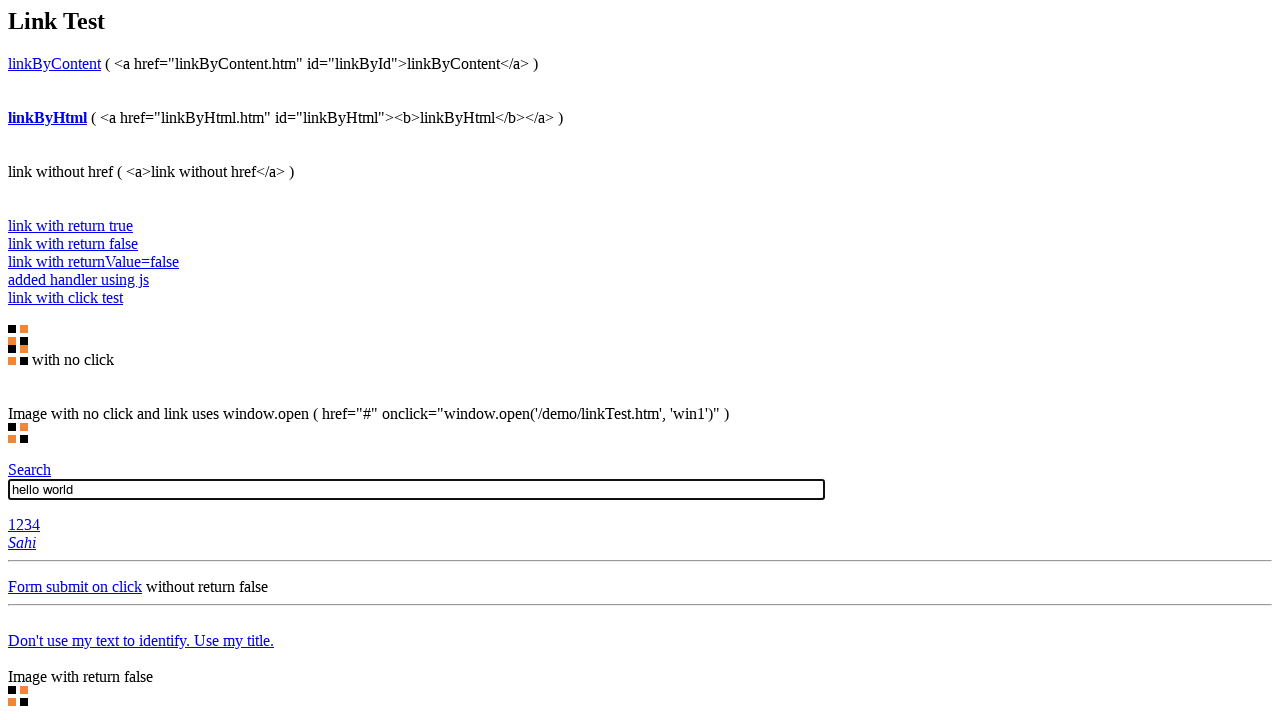

Cleared the input field #t1 on #t1
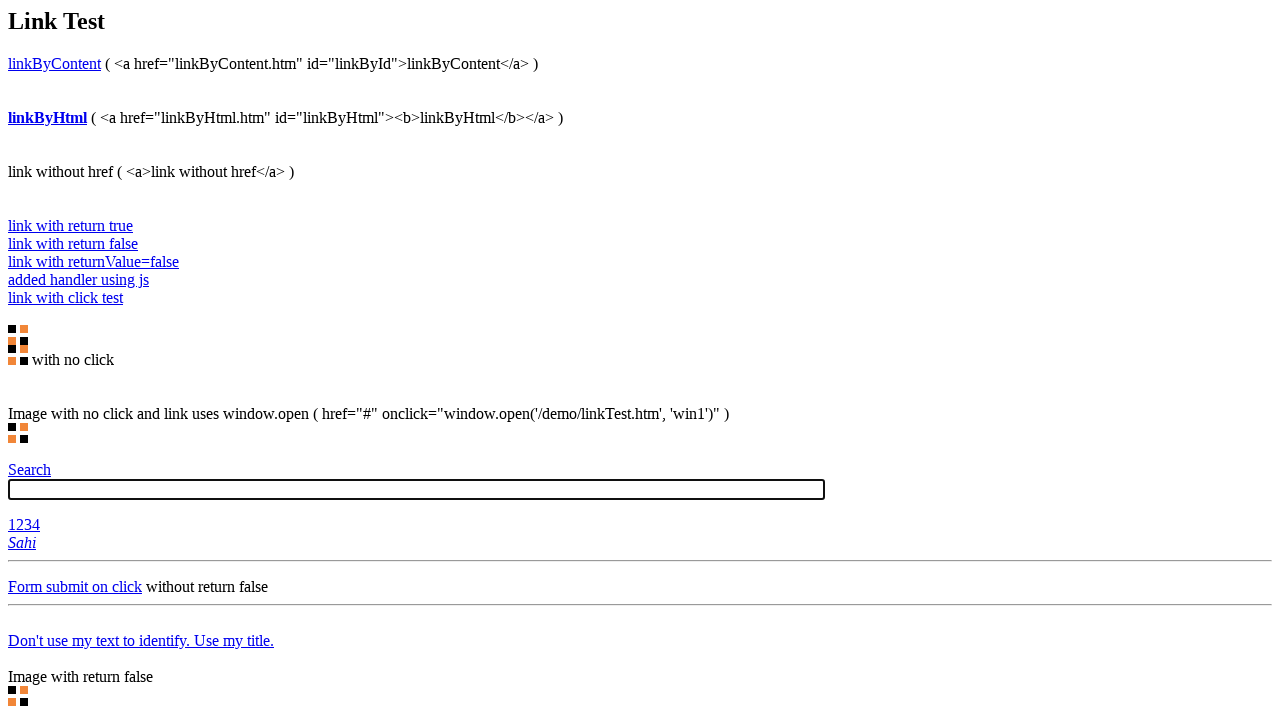

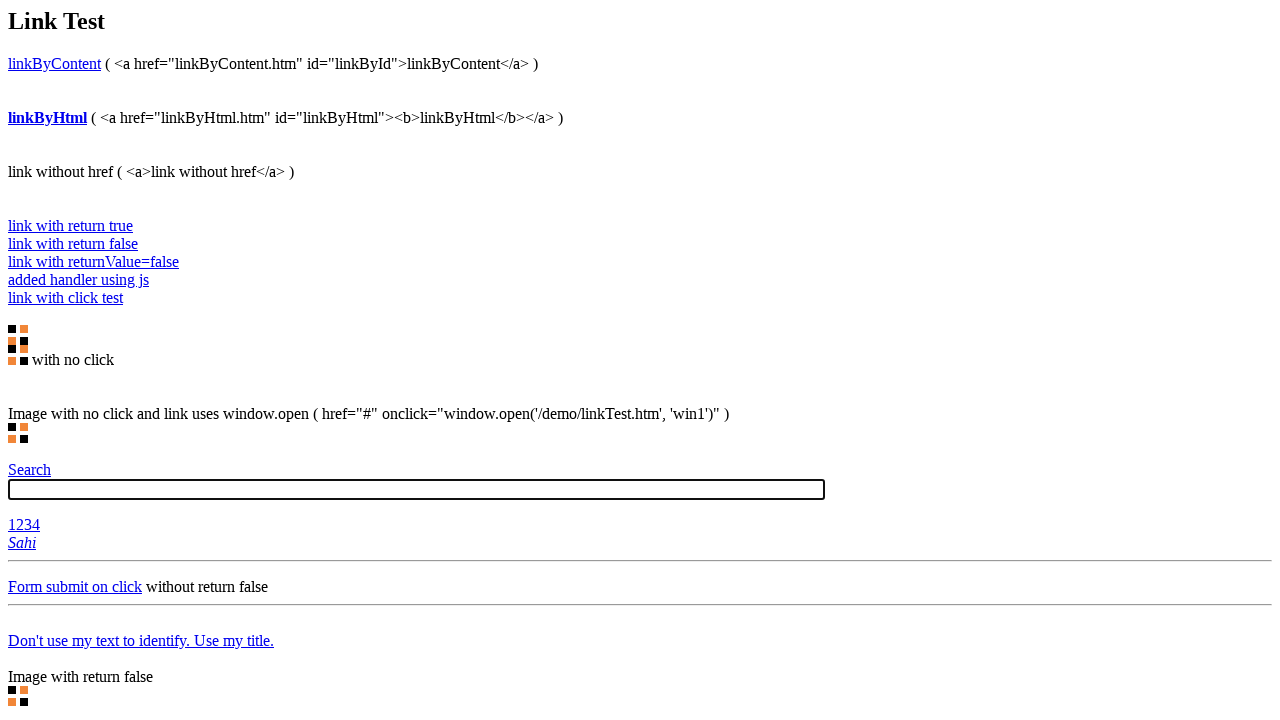